Tests a student registration form page by verifying the form title contains "Student", checking that gender radio buttons are not pre-selected, and reading the date of birth field value.

Starting URL: https://demoqa.com/automation-practice-form

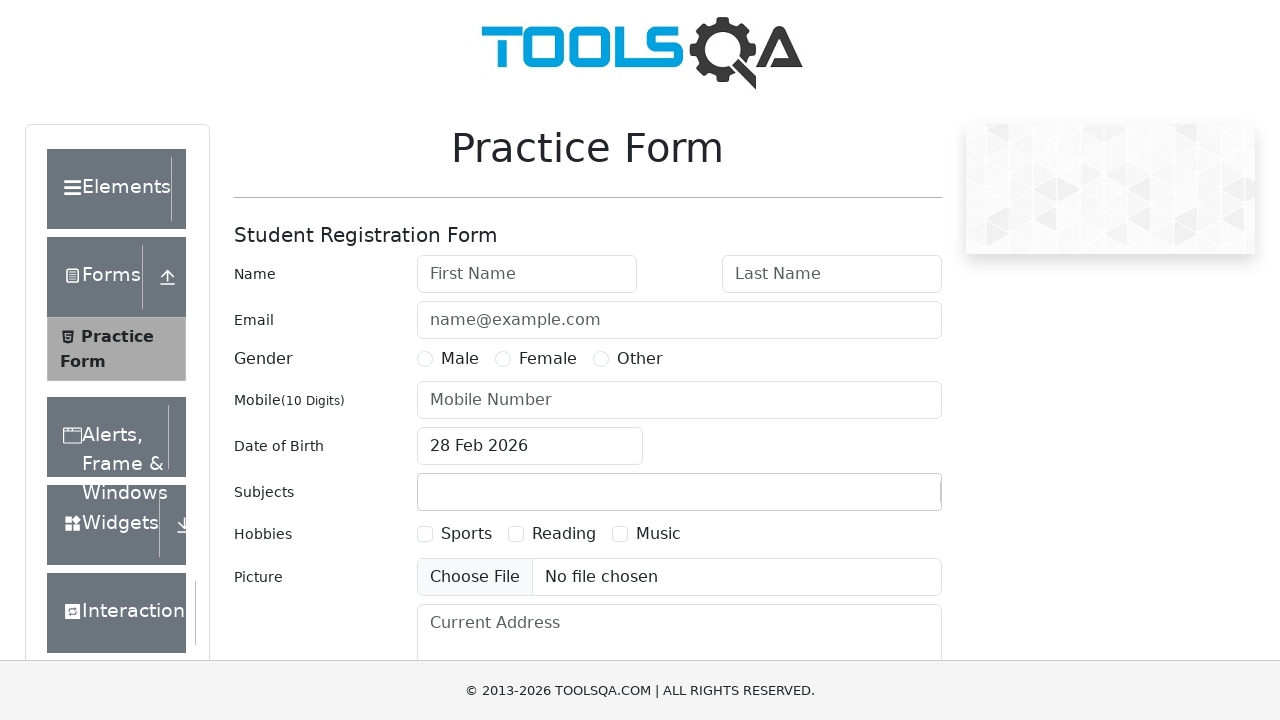

Waited for form title element to load
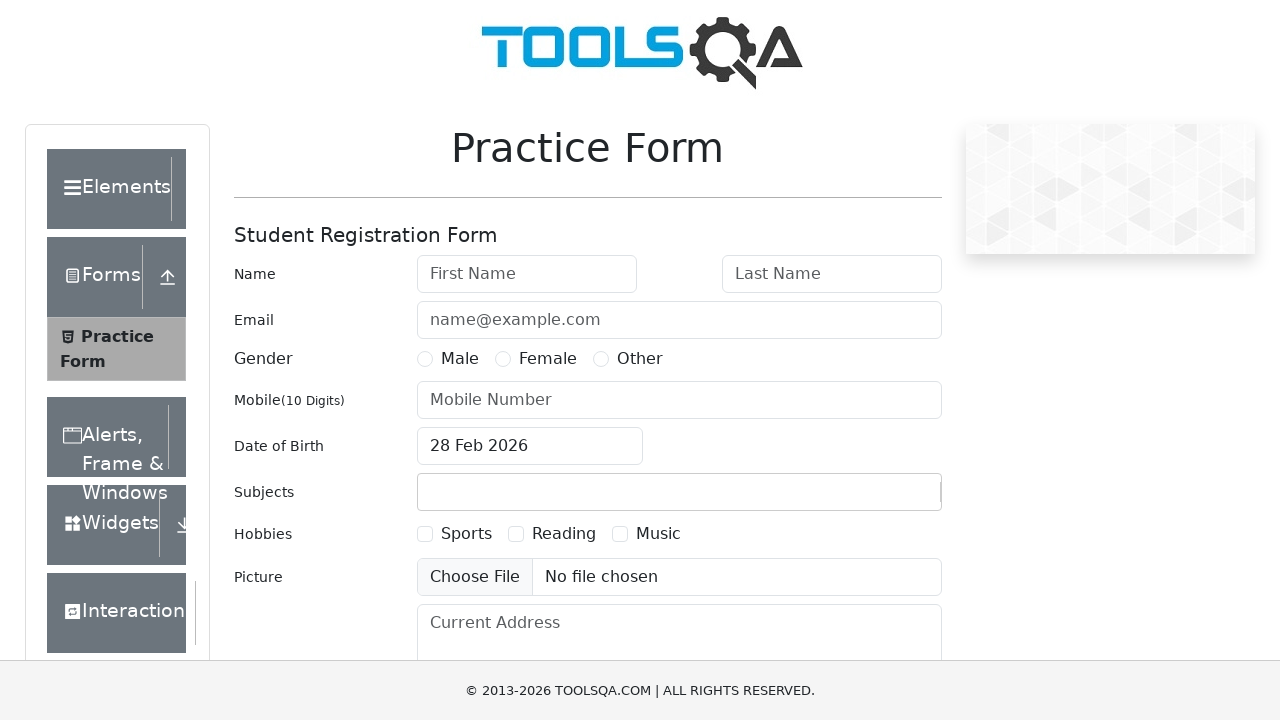

Retrieved form title text content
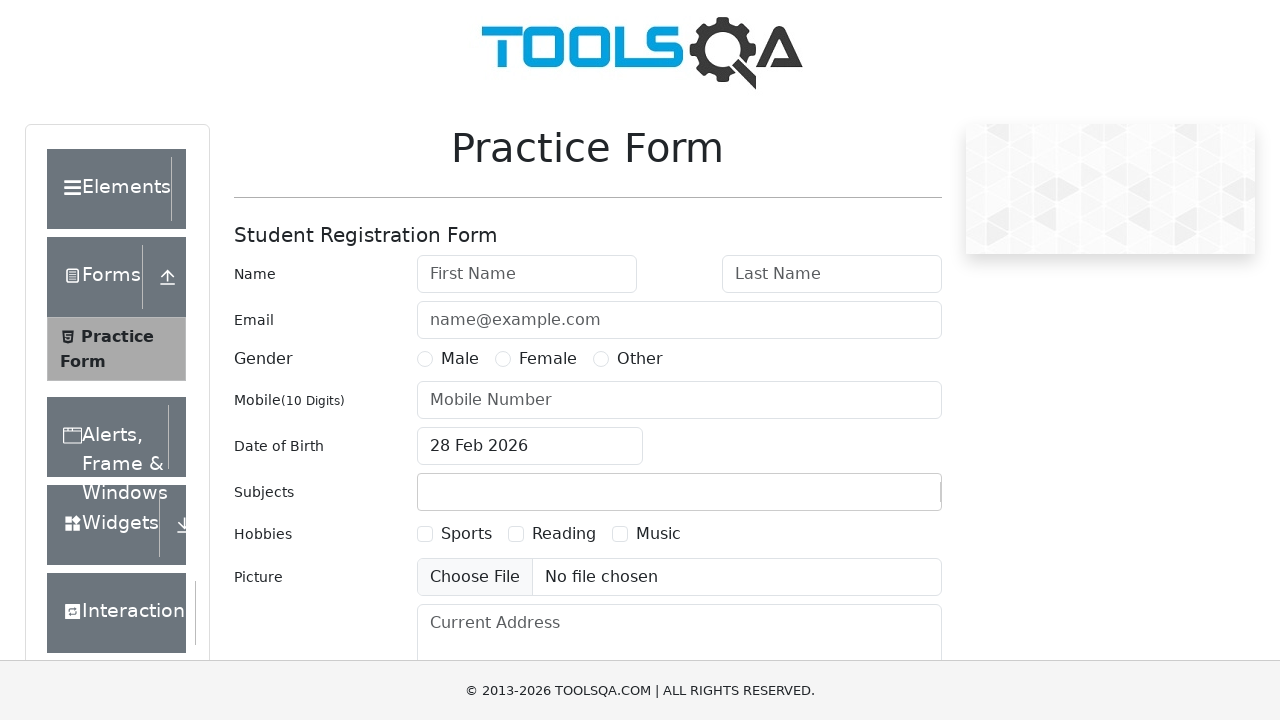

Verified form title contains 'Student': Student Registration Form
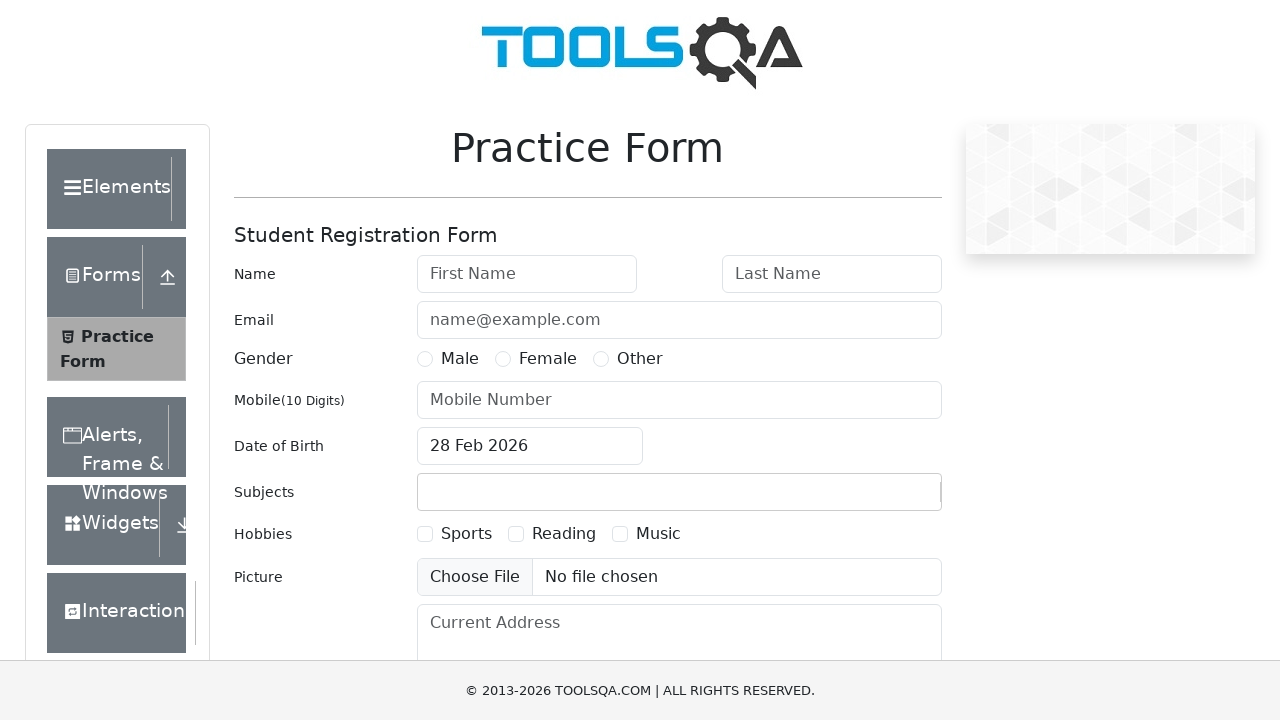

Located all gender radio buttons
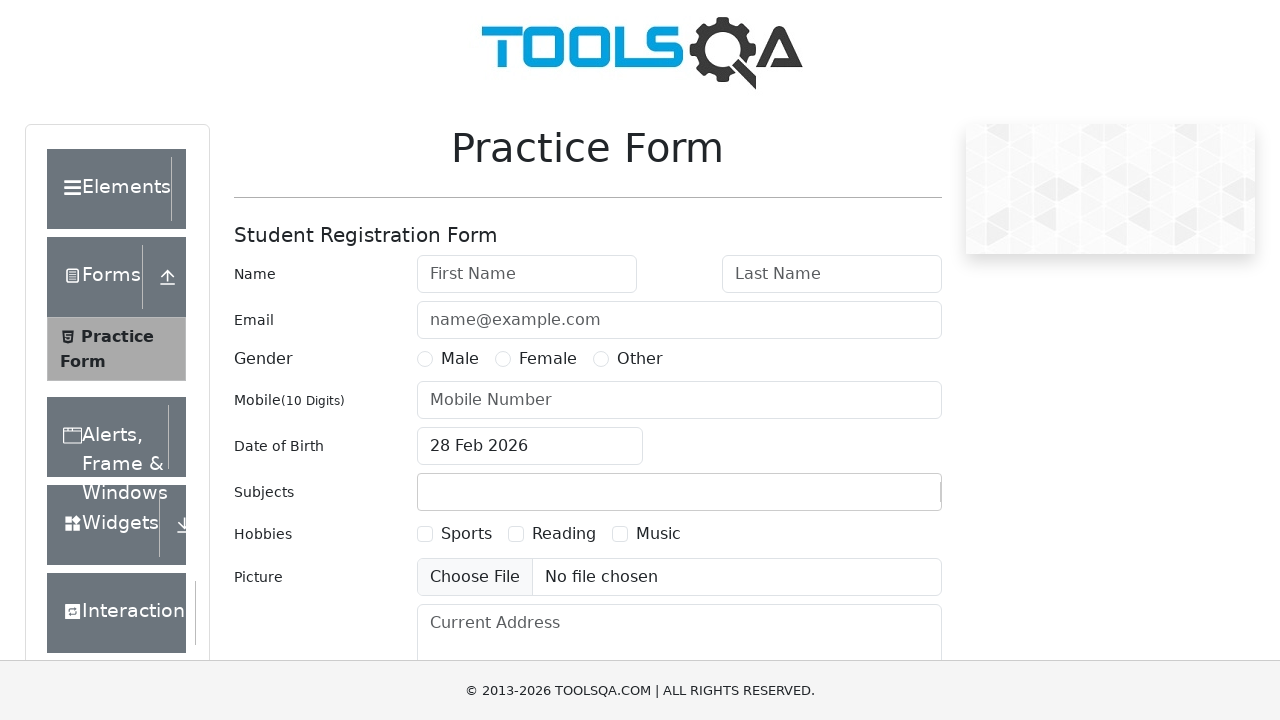

Found 3 gender radio buttons
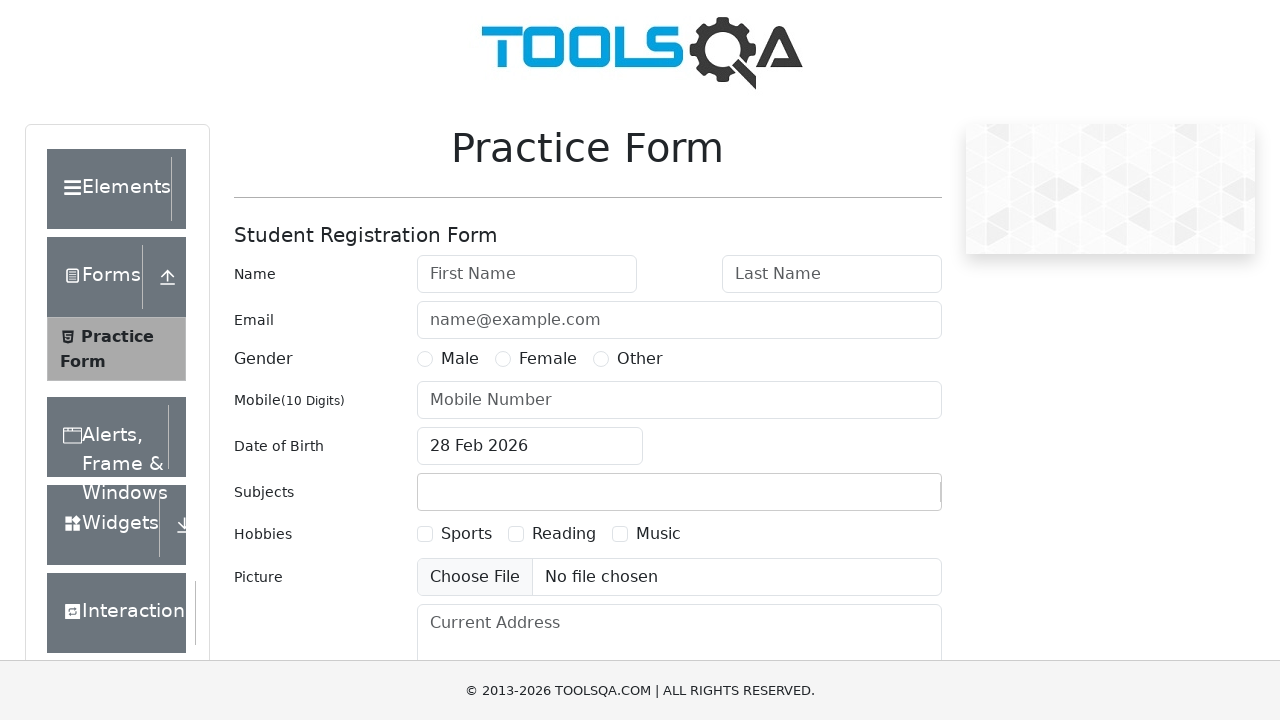

Checked if gender radio button 0 is selected
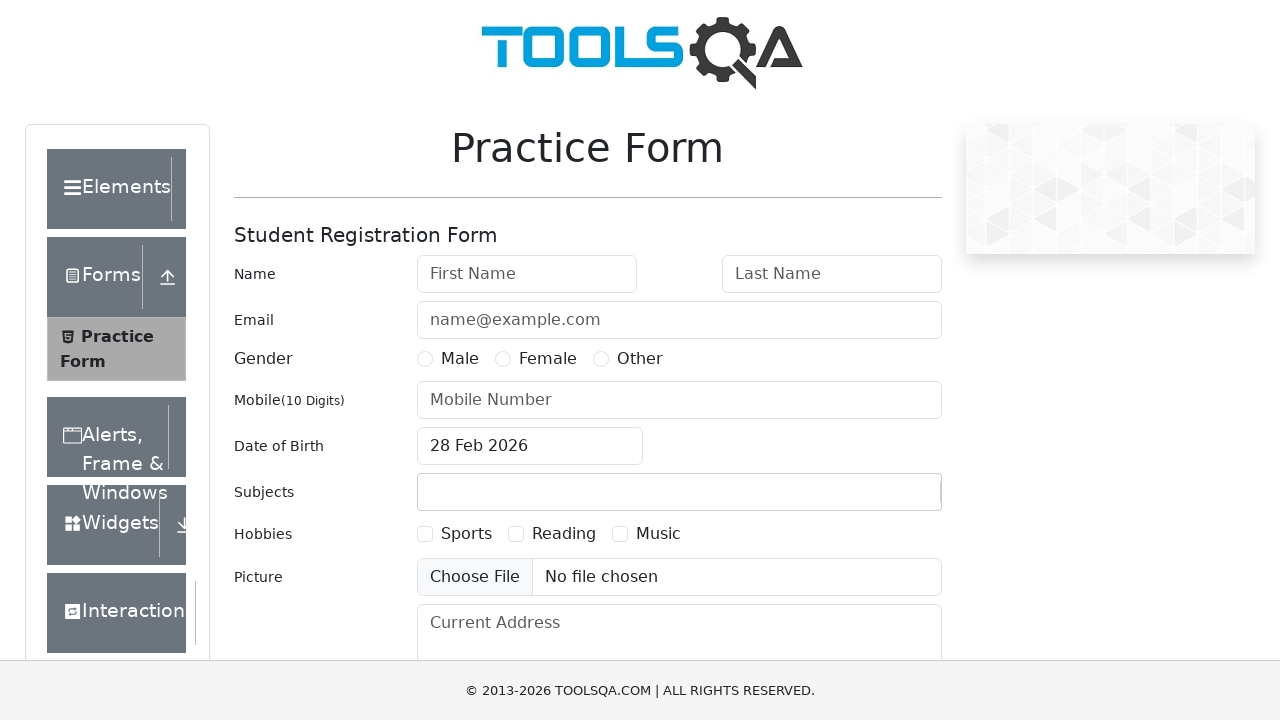

Verified gender radio button 0 is not pre-selected
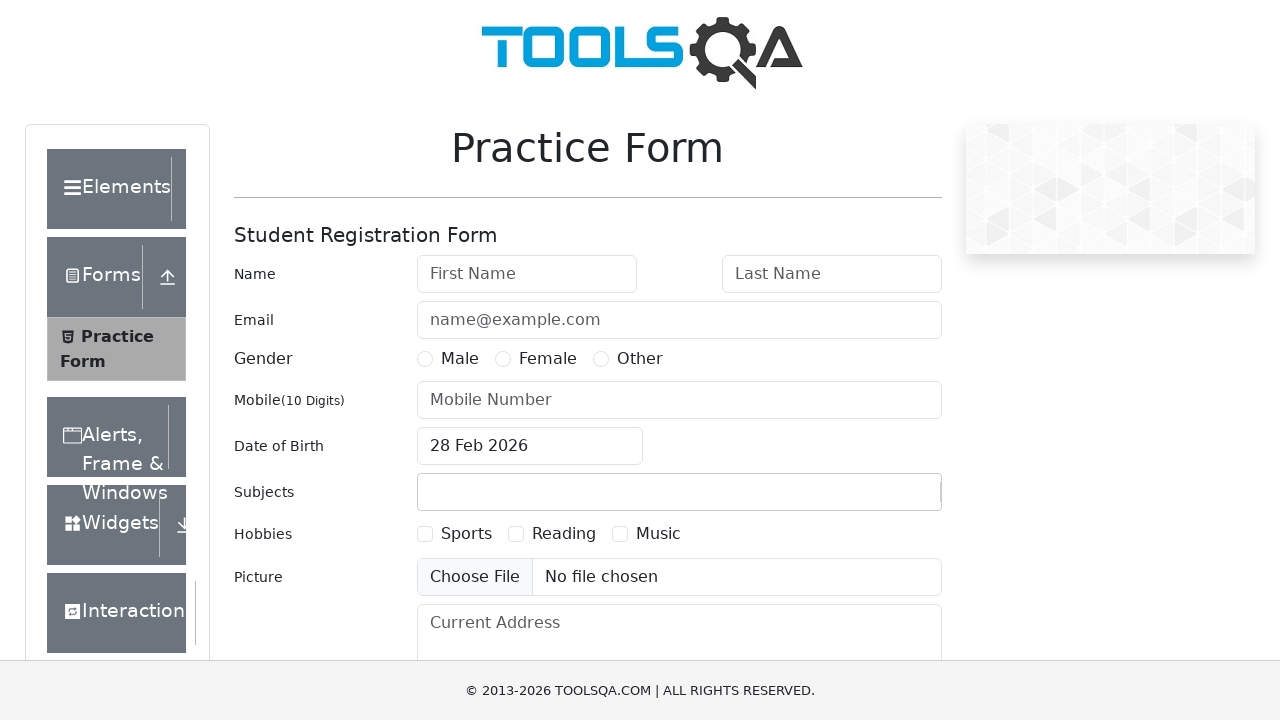

Checked if gender radio button 1 is selected
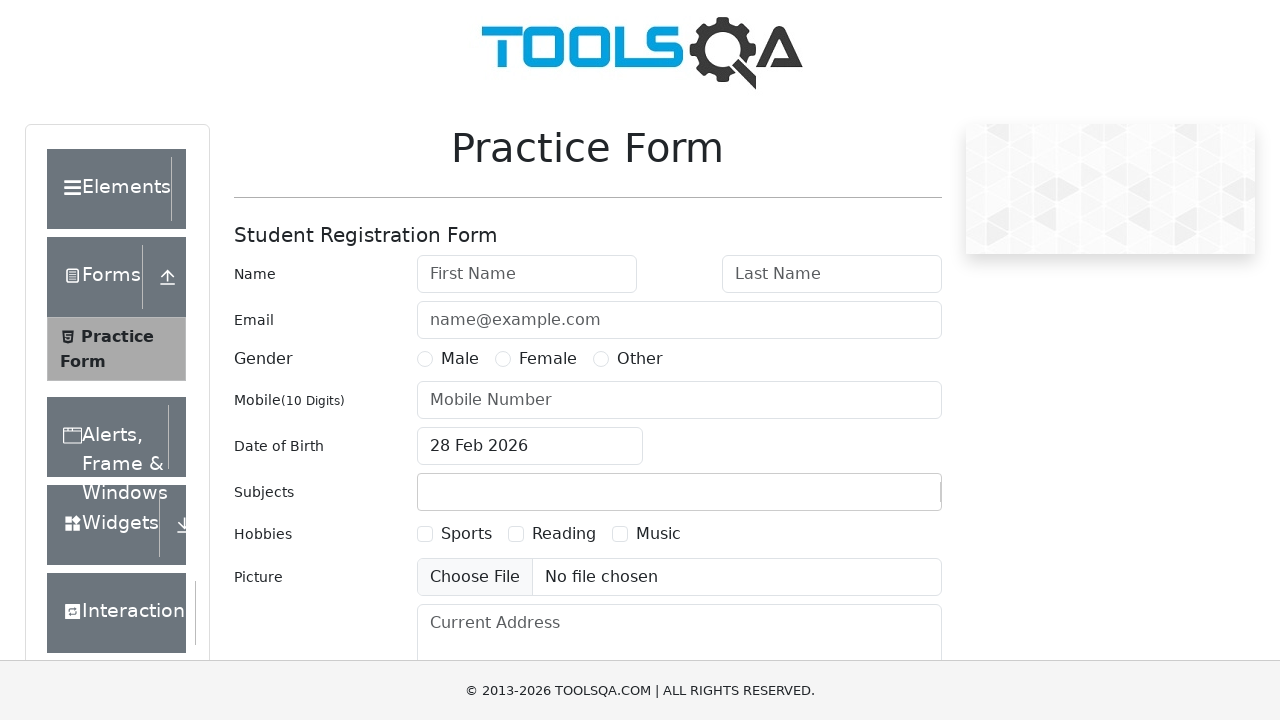

Verified gender radio button 1 is not pre-selected
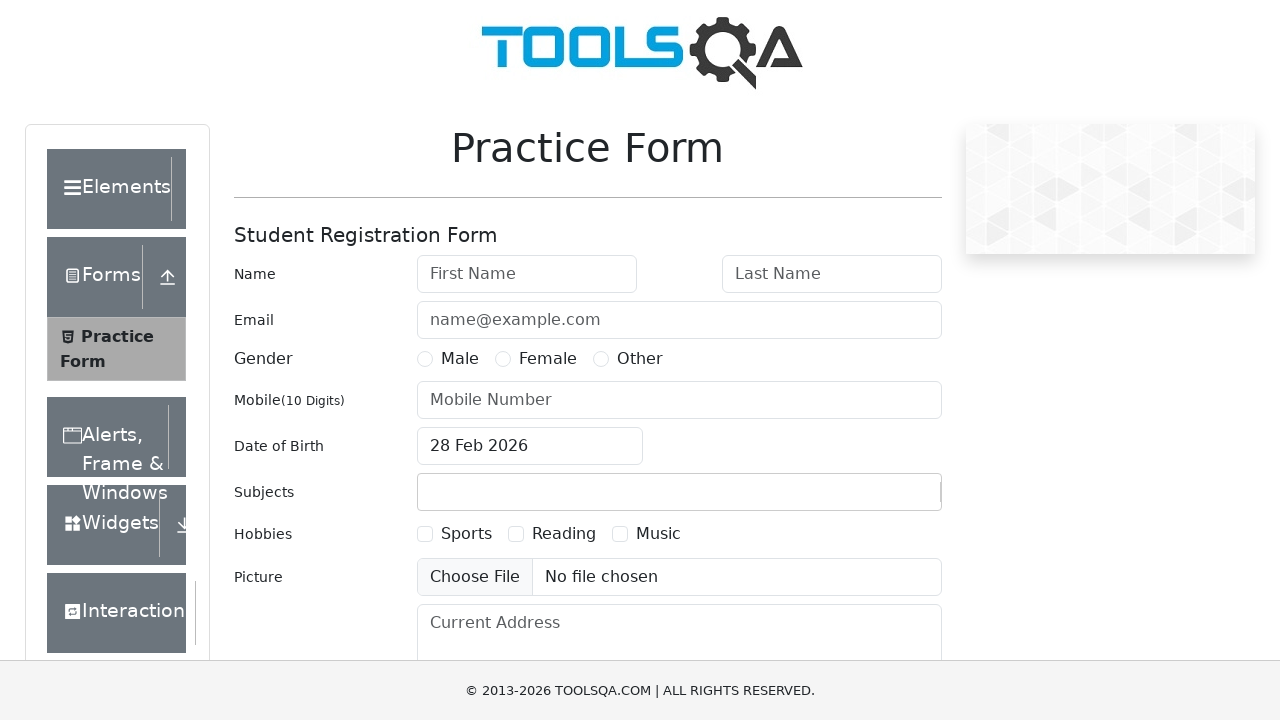

Checked if gender radio button 2 is selected
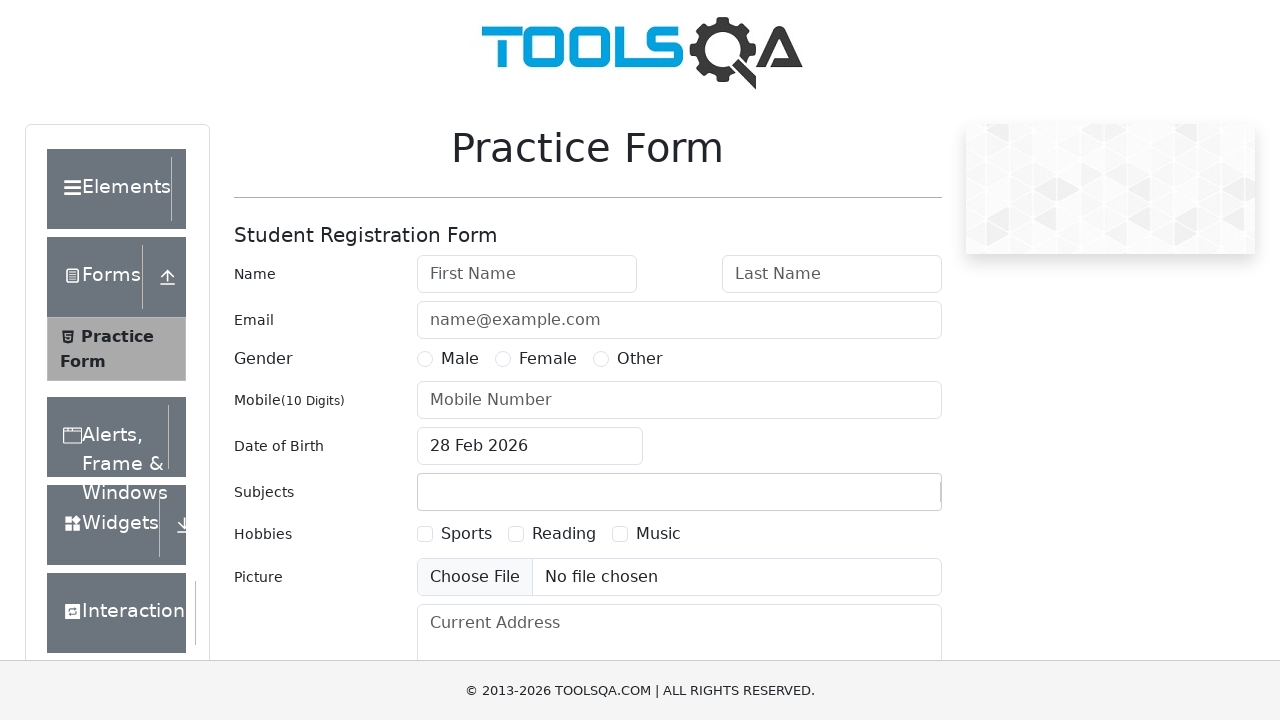

Verified gender radio button 2 is not pre-selected
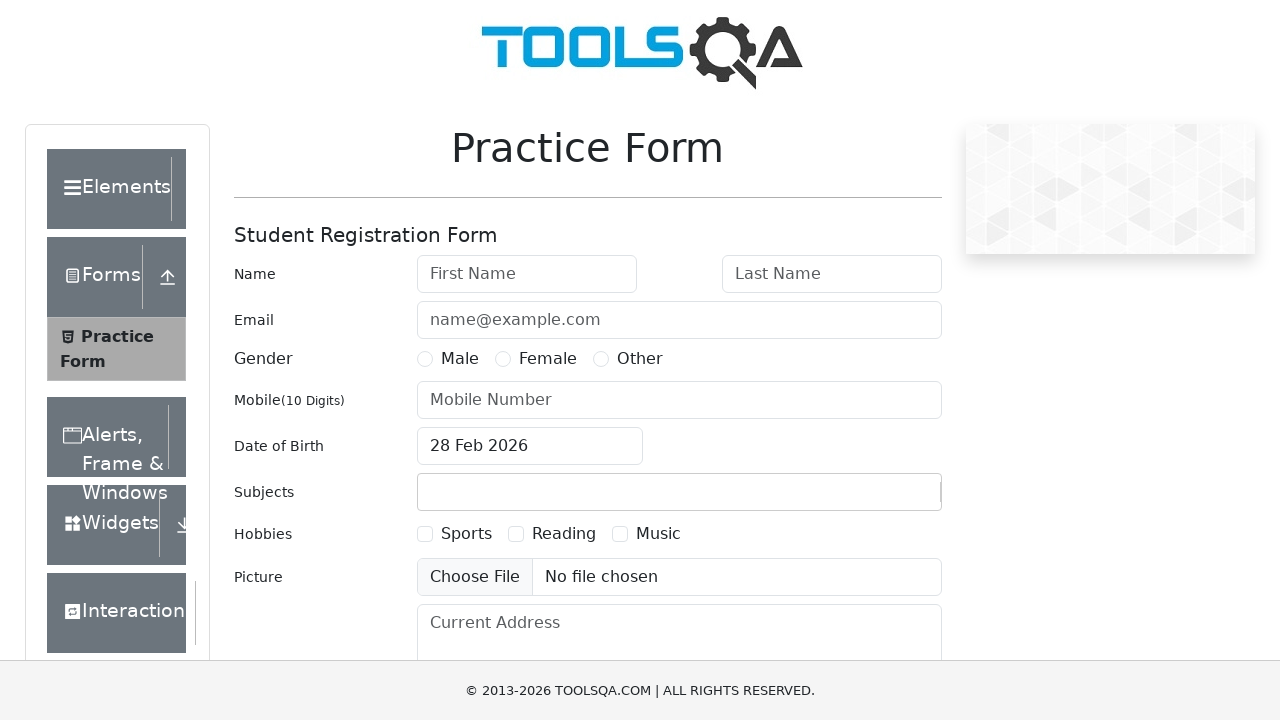

Retrieved date of birth field value
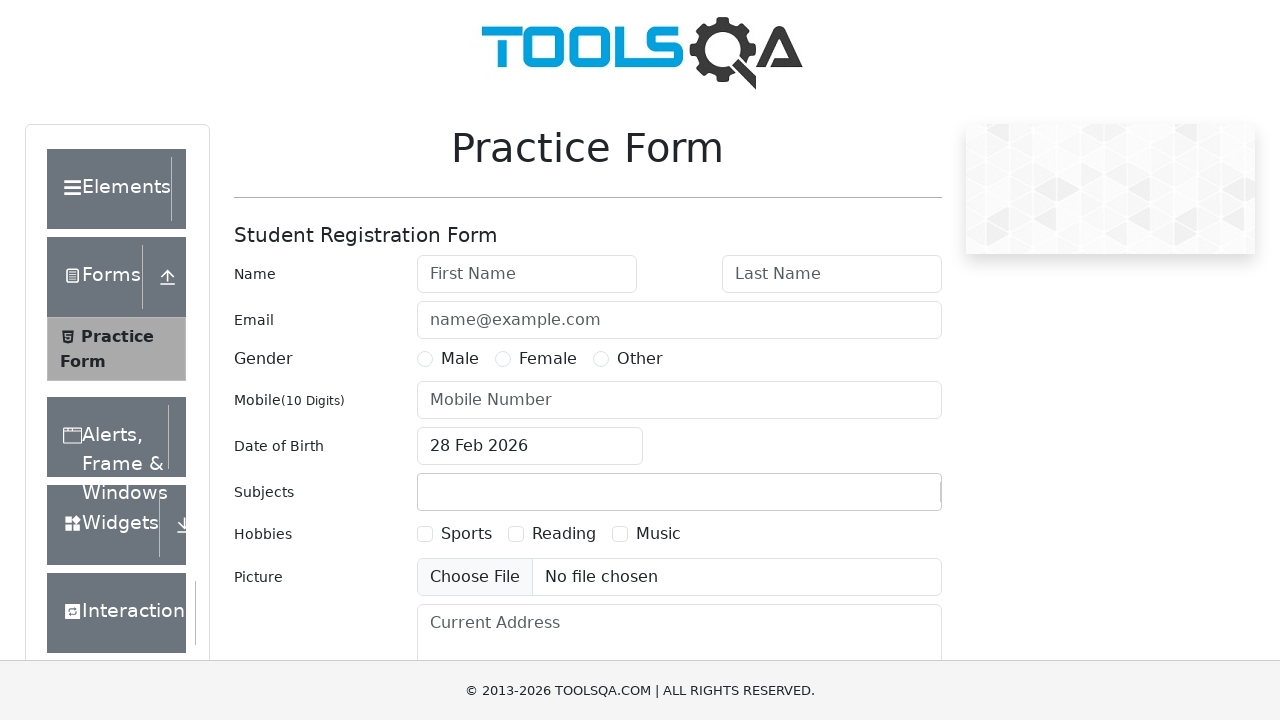

Logged date of birth value: 28 Feb 2026
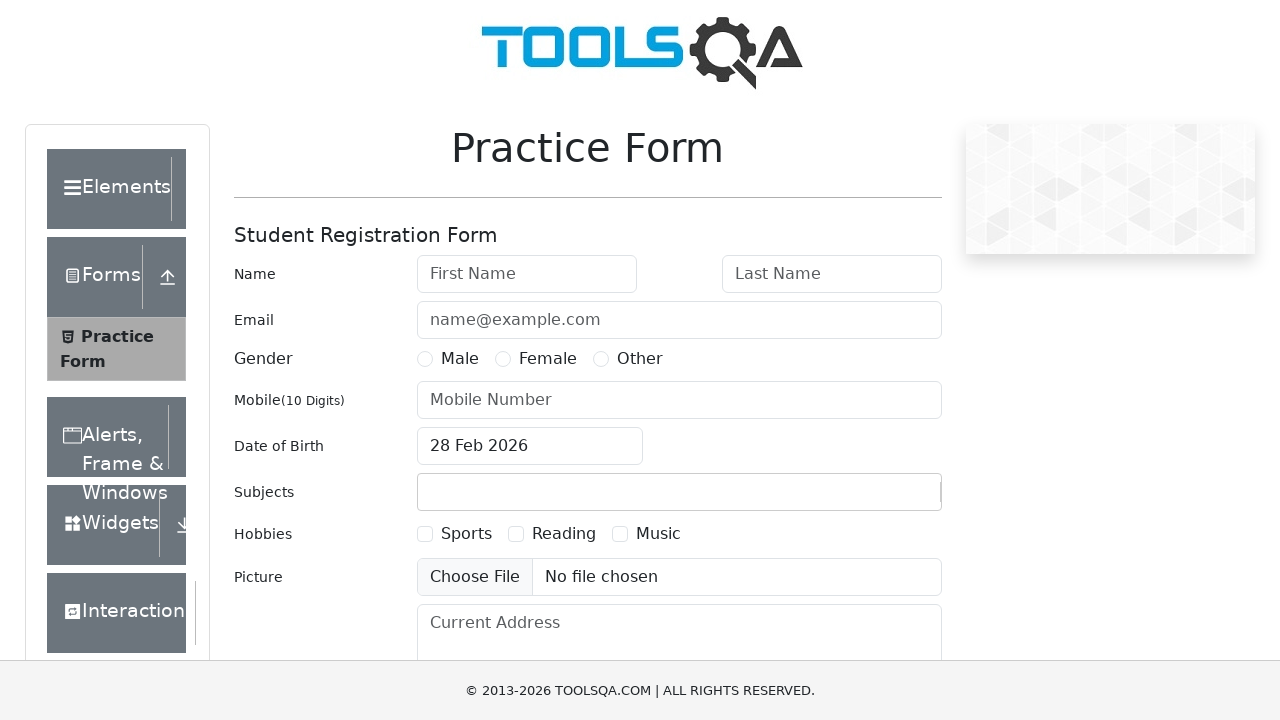

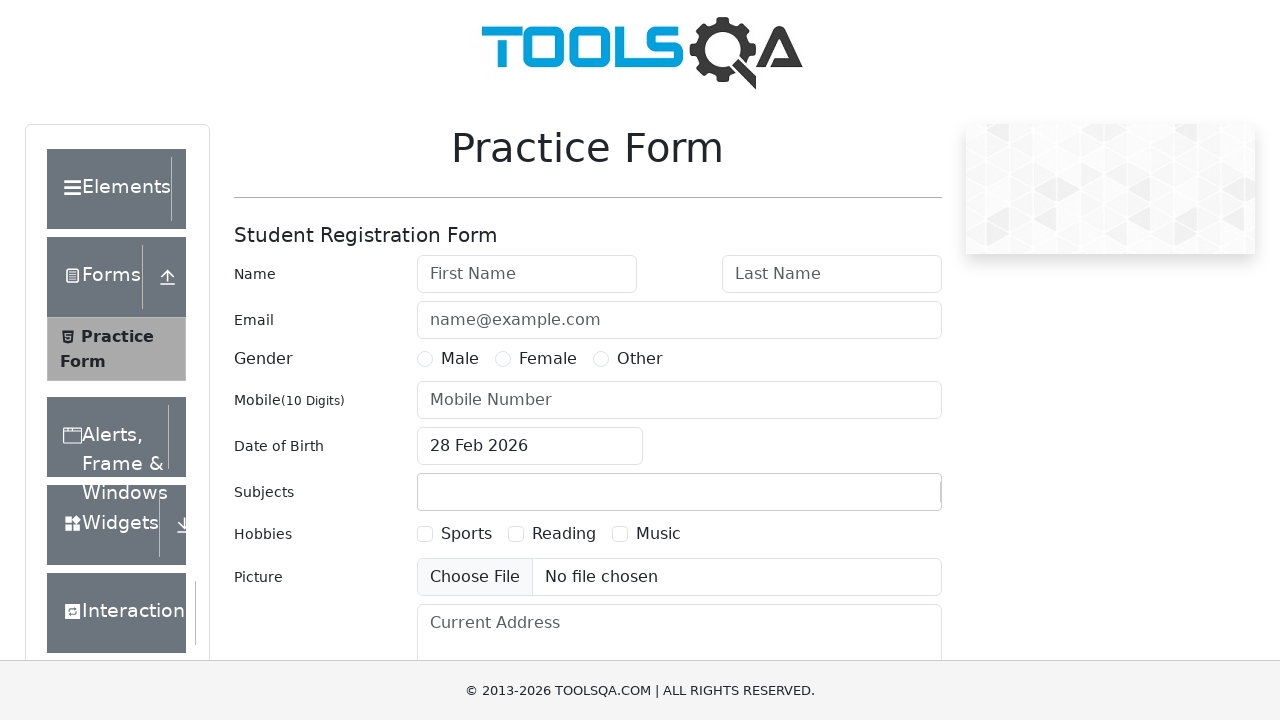